Tests that todo data persists after page reload

Starting URL: https://demo.playwright.dev/todomvc

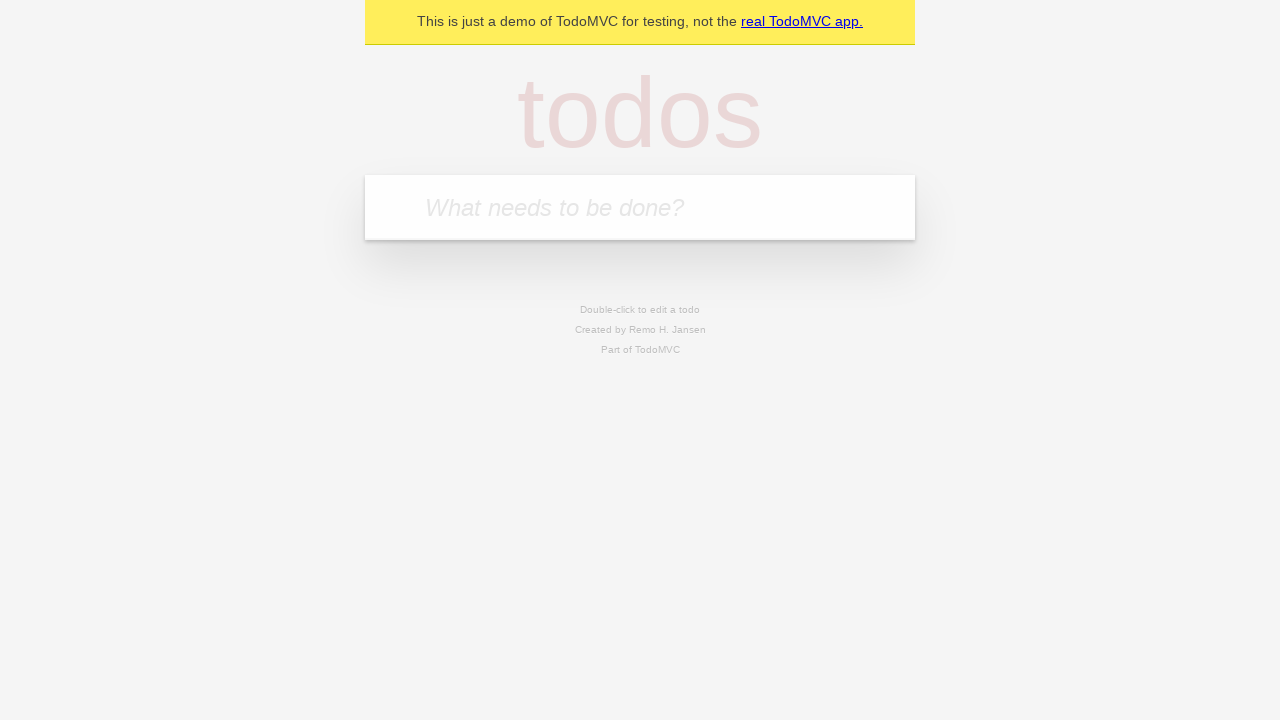

Filled todo input with 'buy some cheese' on .new-todo
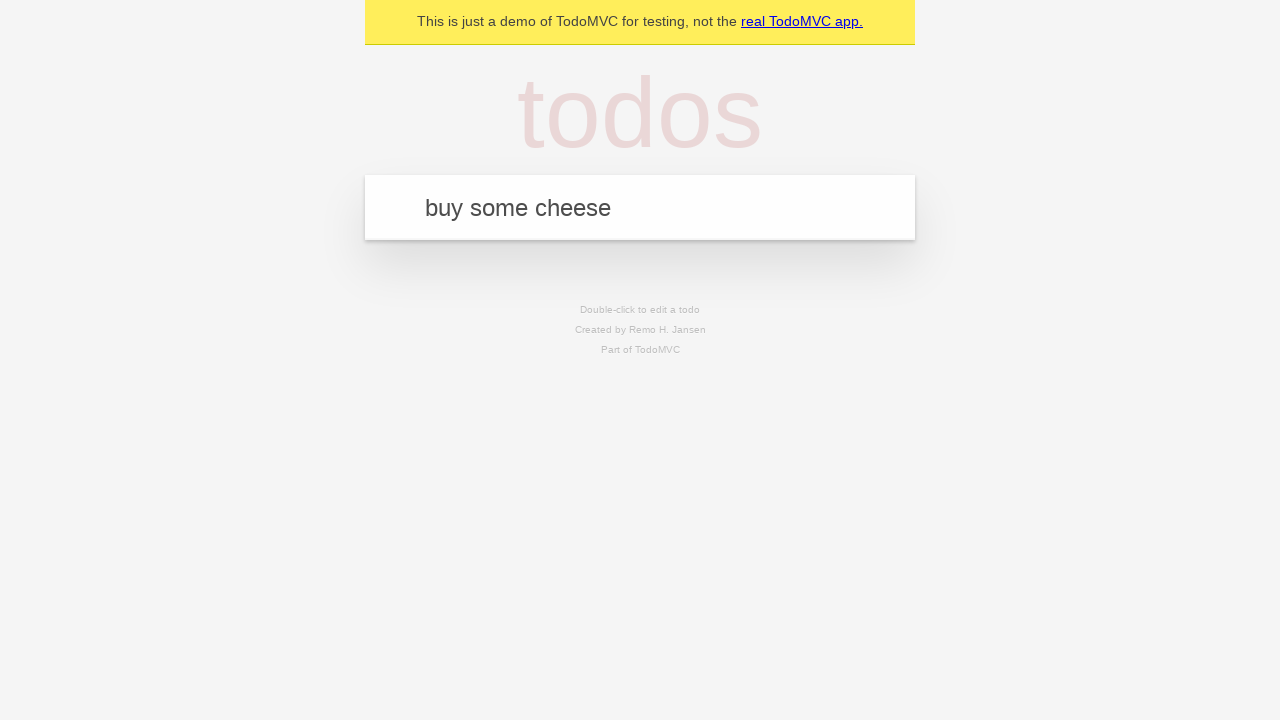

Pressed Enter to create first todo on .new-todo
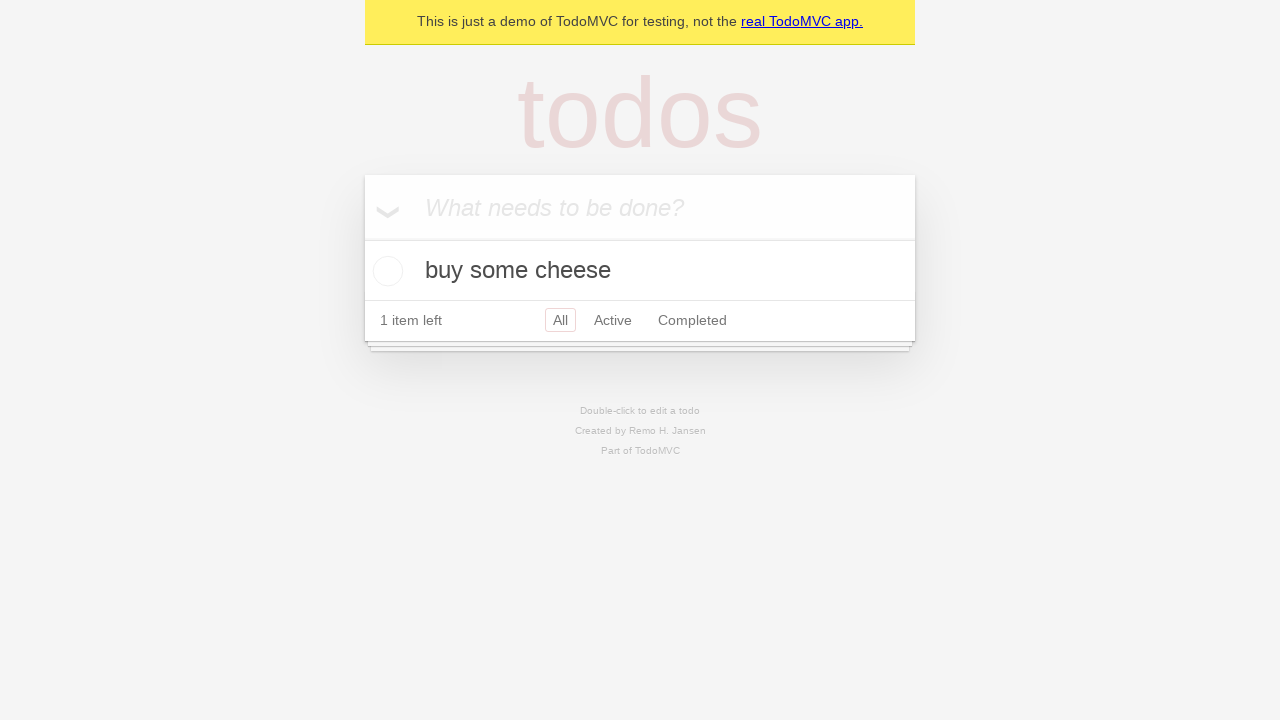

Filled todo input with 'feed the cat' on .new-todo
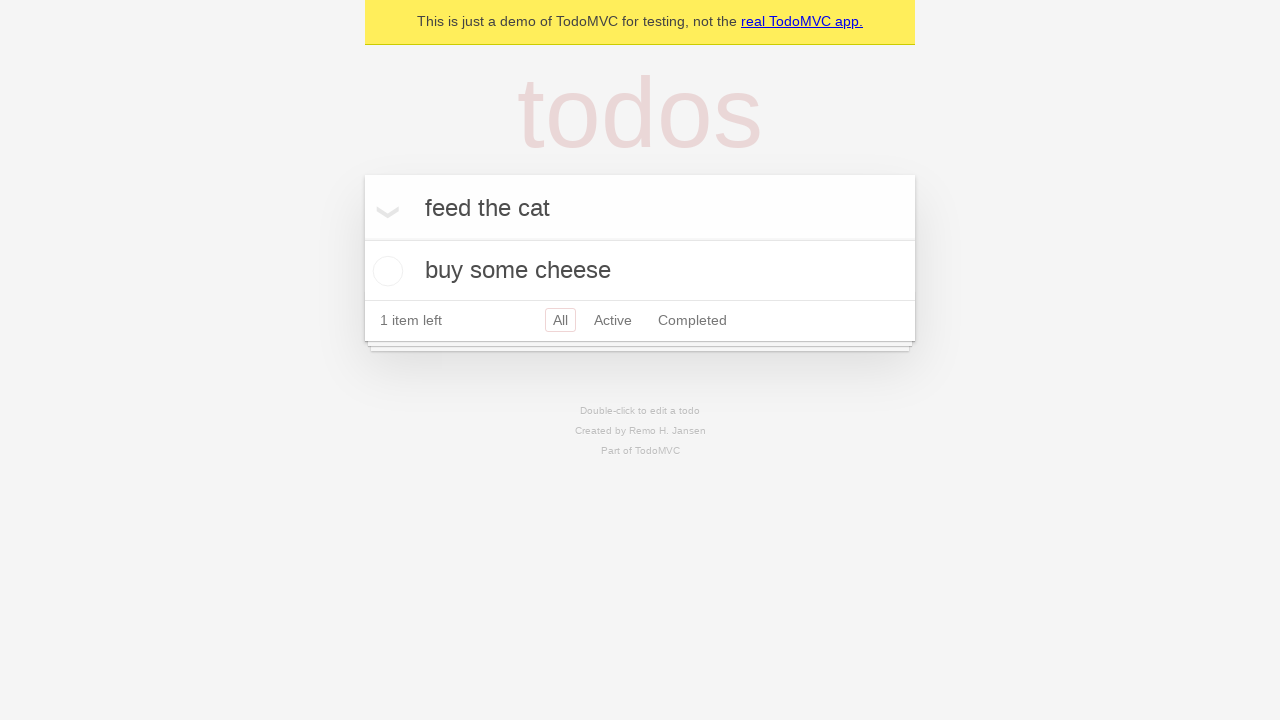

Pressed Enter to create second todo on .new-todo
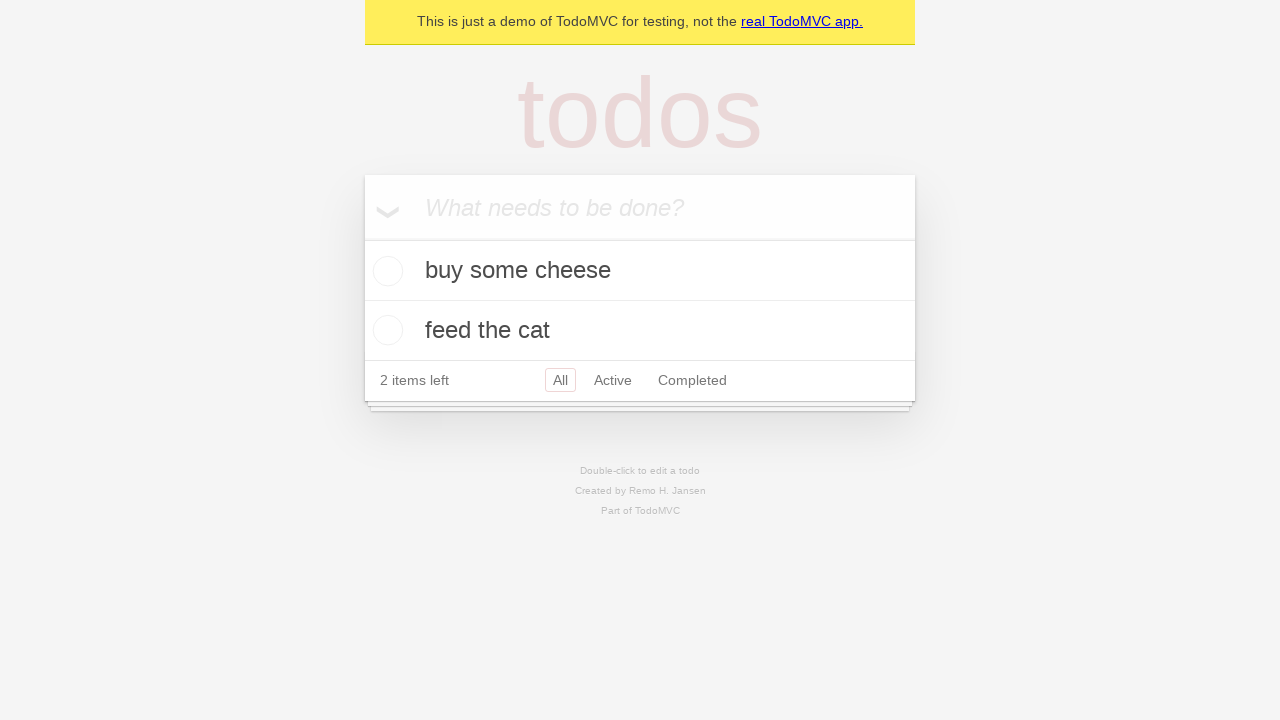

Waited for both todos to appear in the list
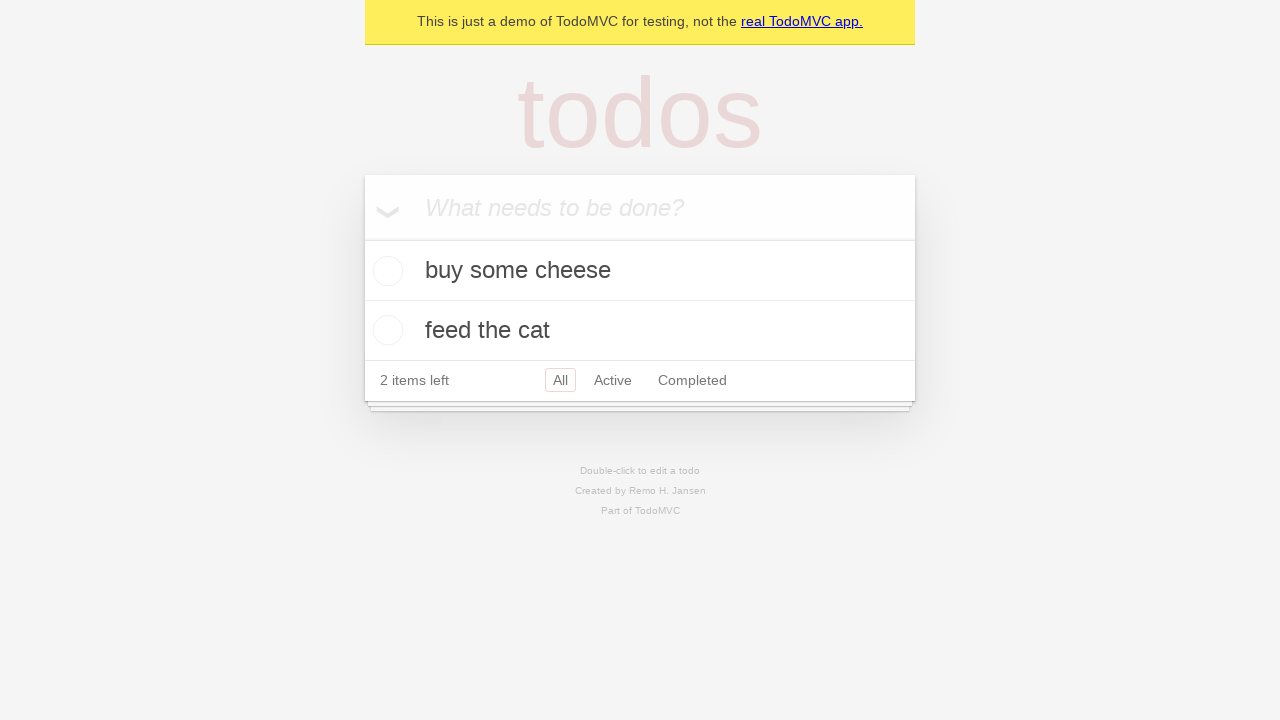

Checked the first todo item at (385, 271) on .todo-list li >> nth=0 >> .toggle
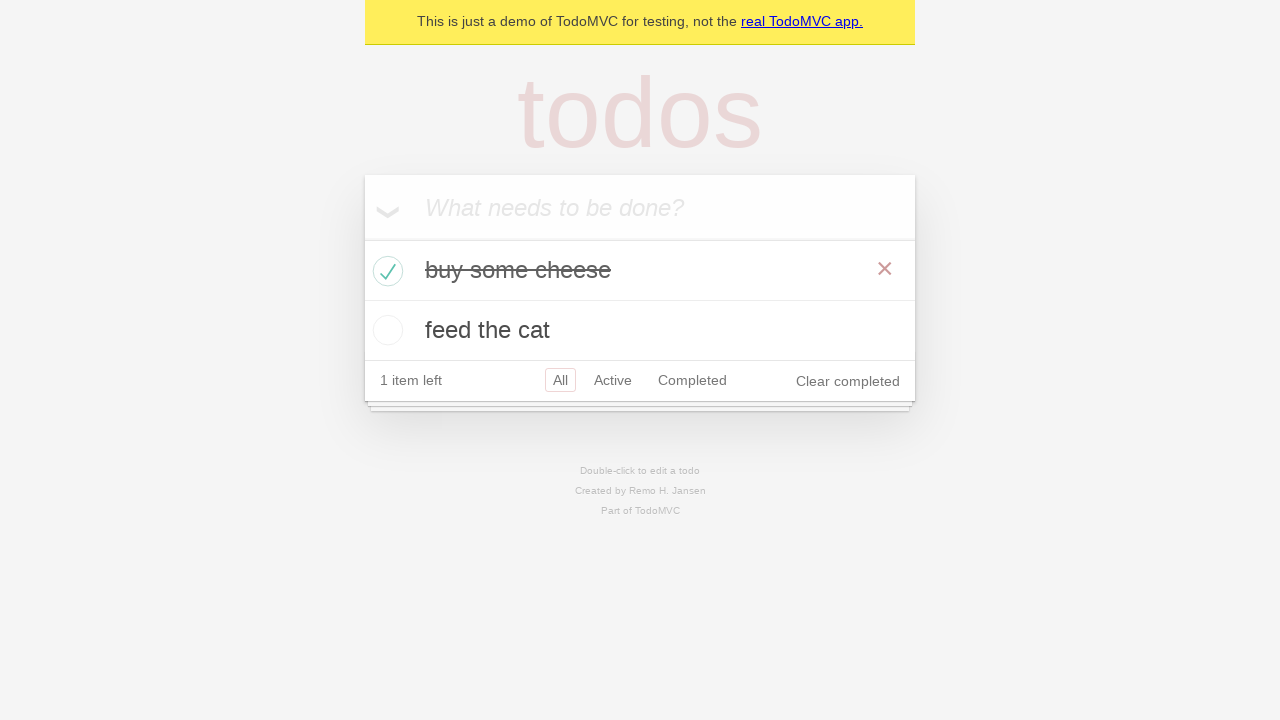

Reloaded the page to test data persistence
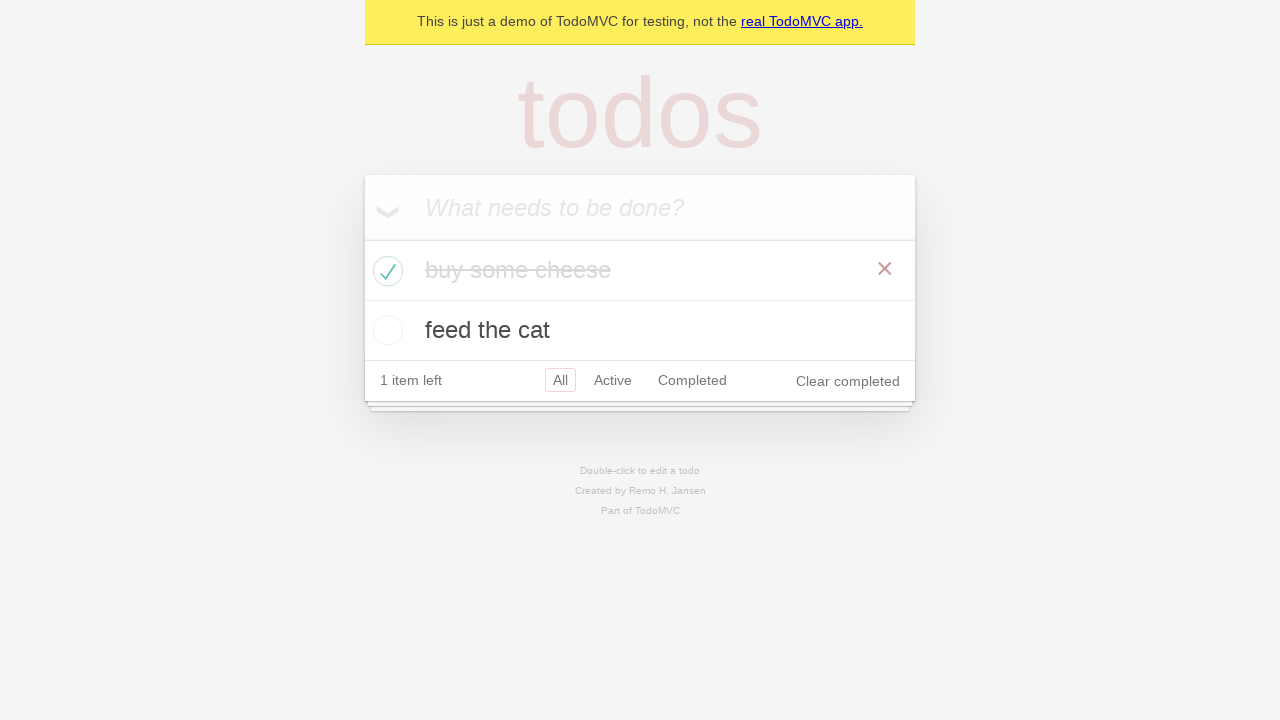

Waited for todos to load after page reload
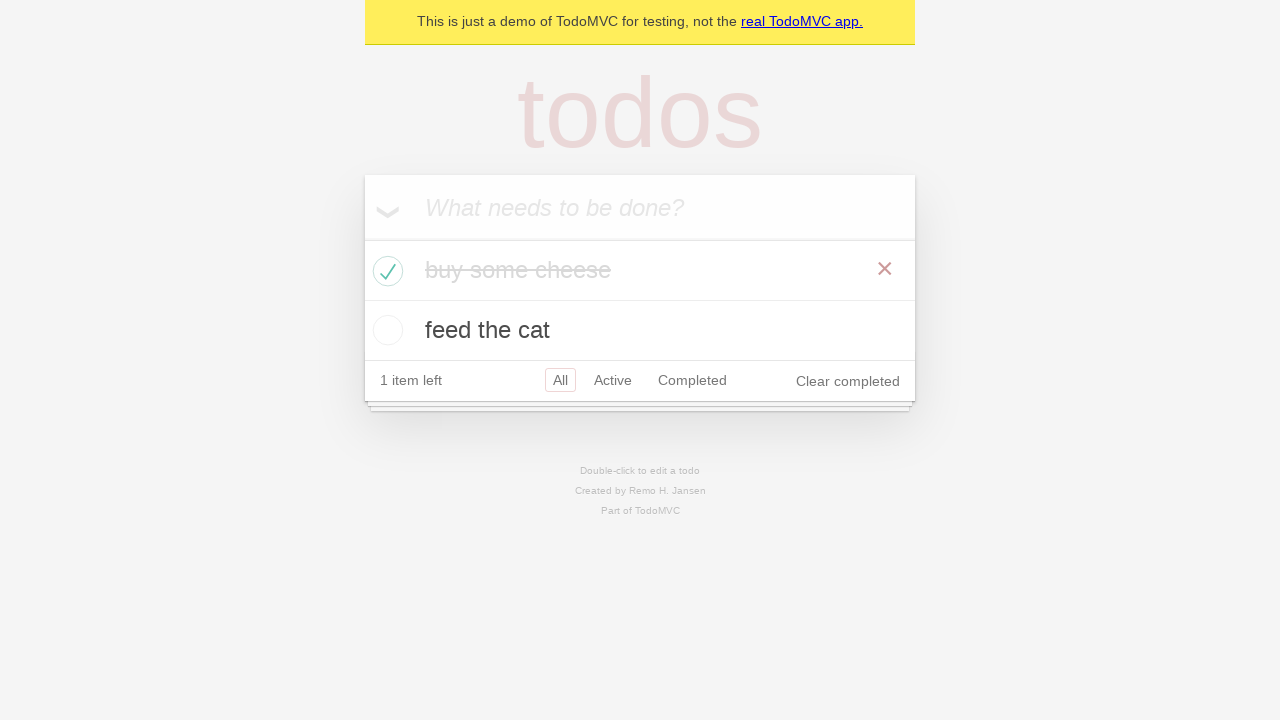

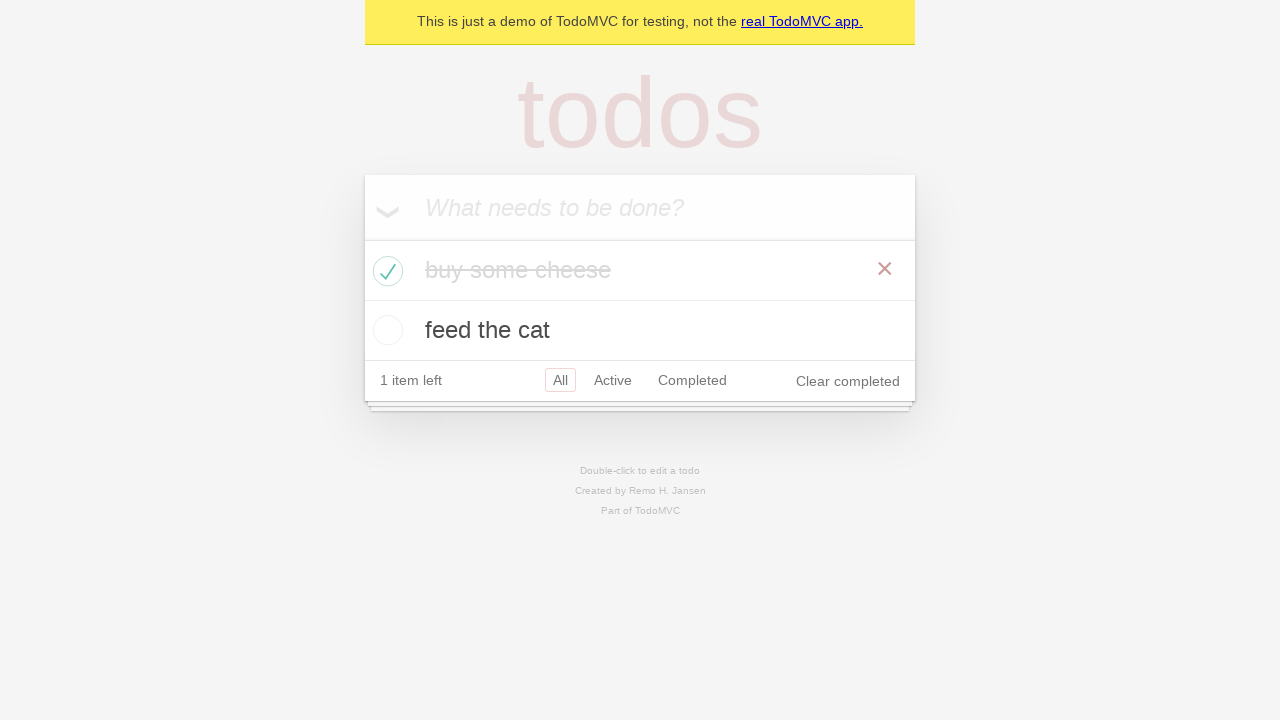